Tests browser alert handling by clicking a button that triggers an alert and accepting it

Starting URL: https://demoqa.com/alerts

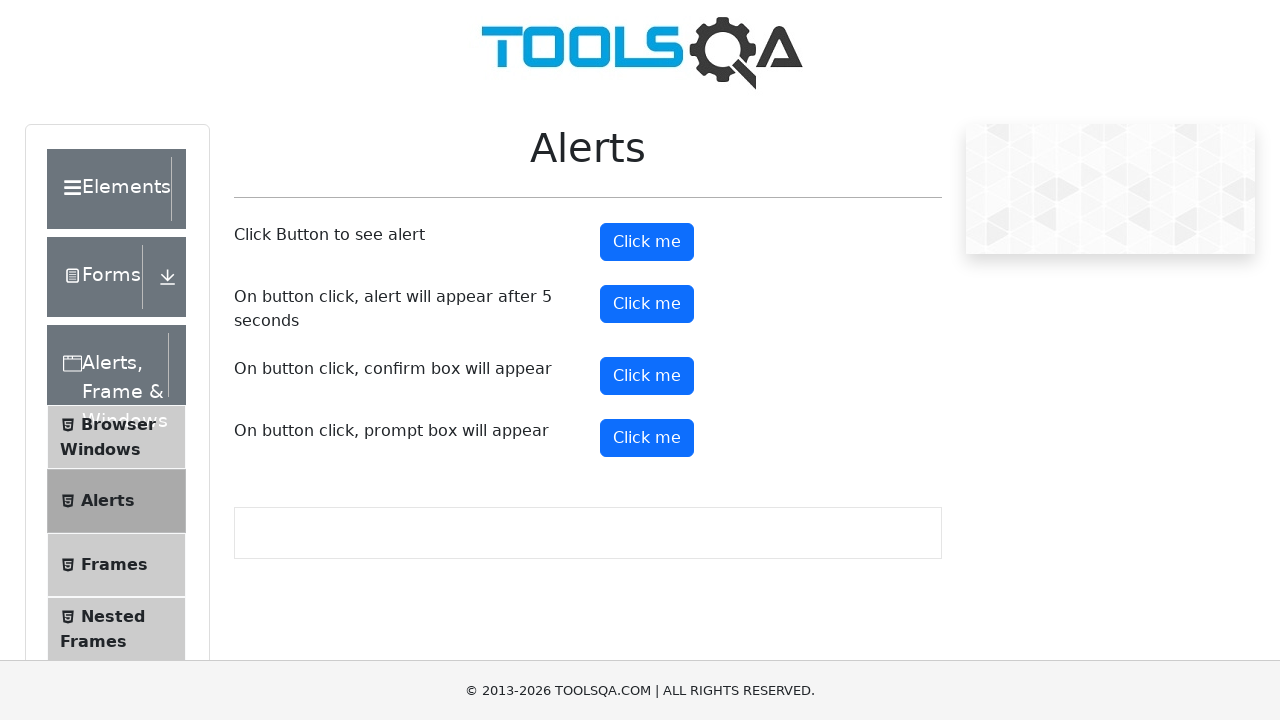

Clicked alert button to trigger browser alert at (647, 242) on #alertButton
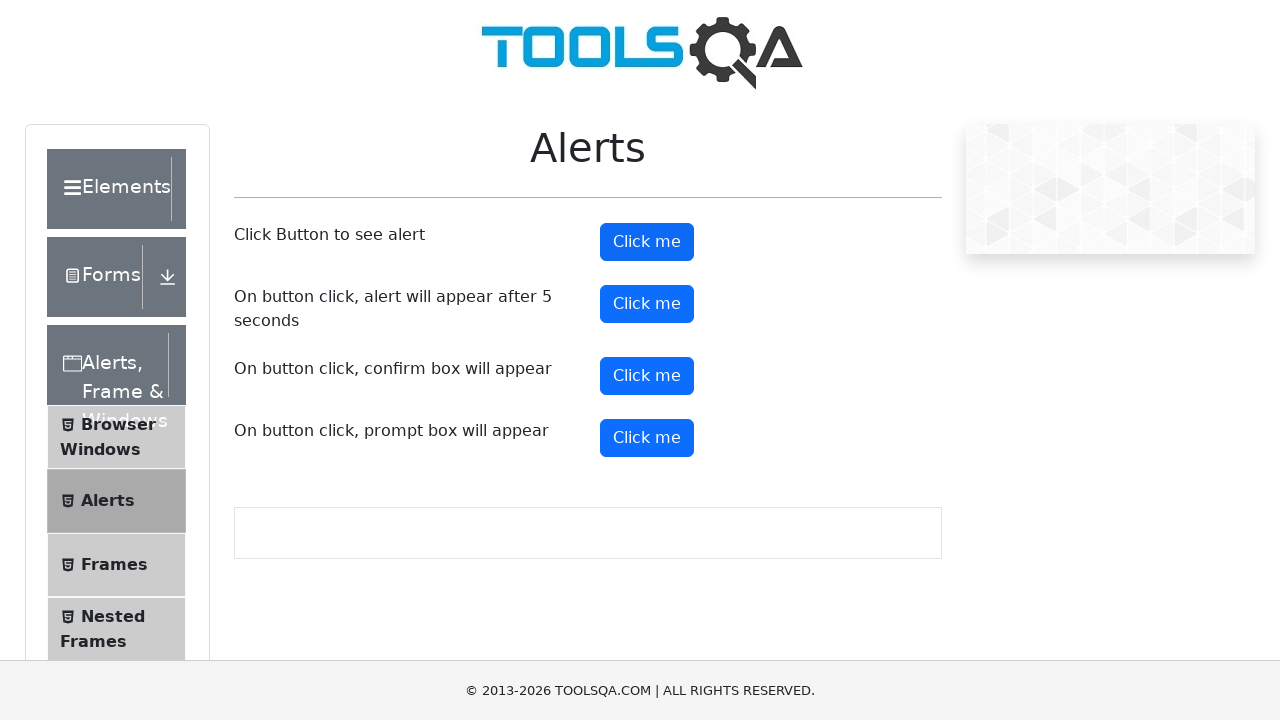

Set up dialog handler to accept alerts
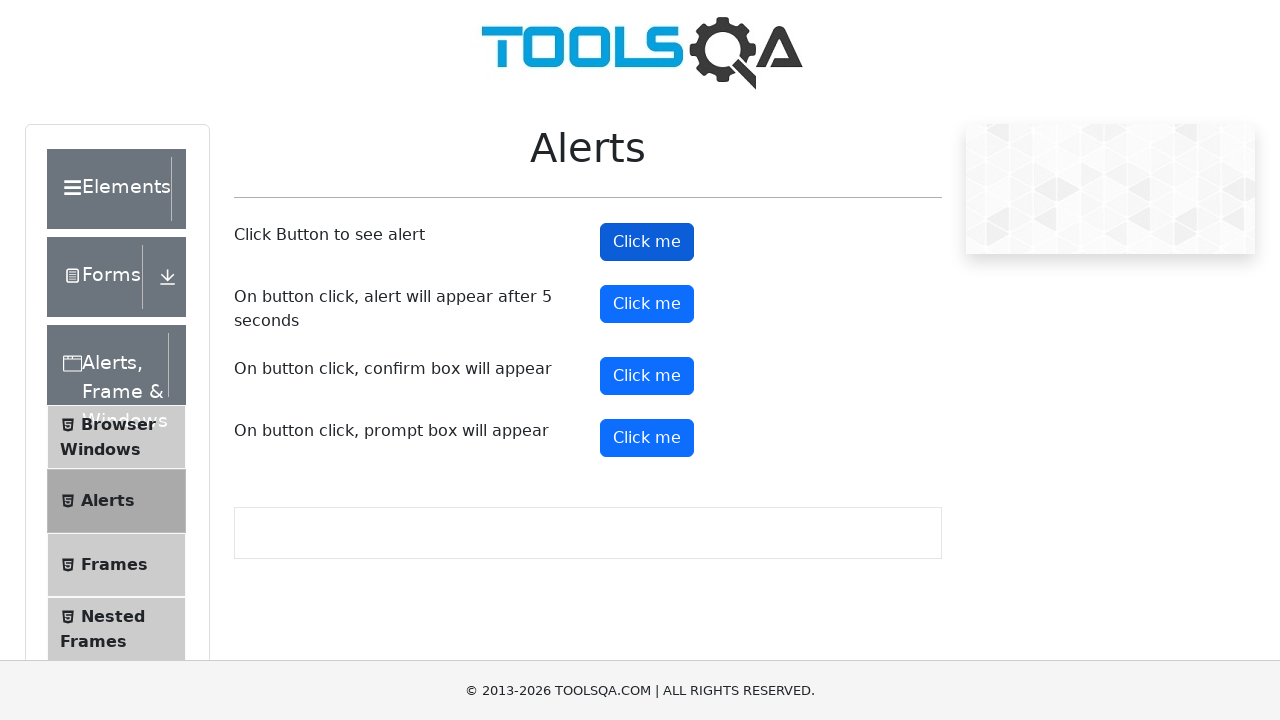

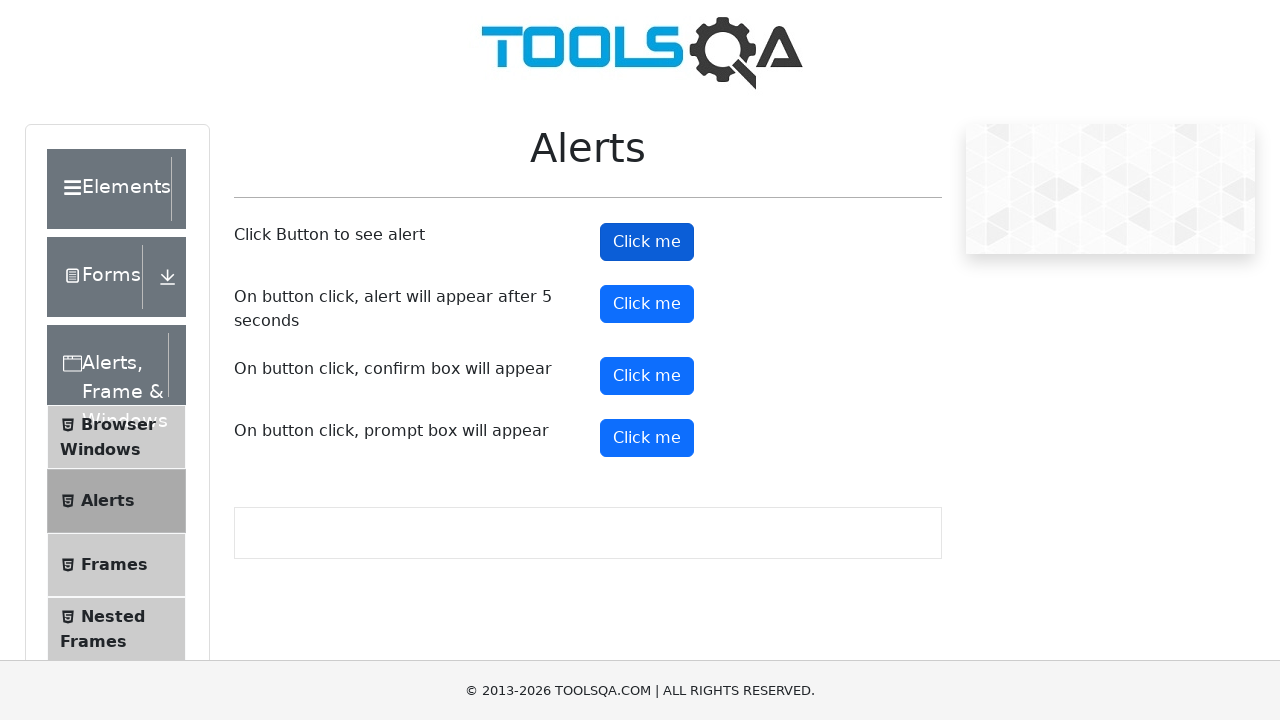